Tests that the Clear completed button is hidden when there are no completed items

Starting URL: https://demo.playwright.dev/todomvc

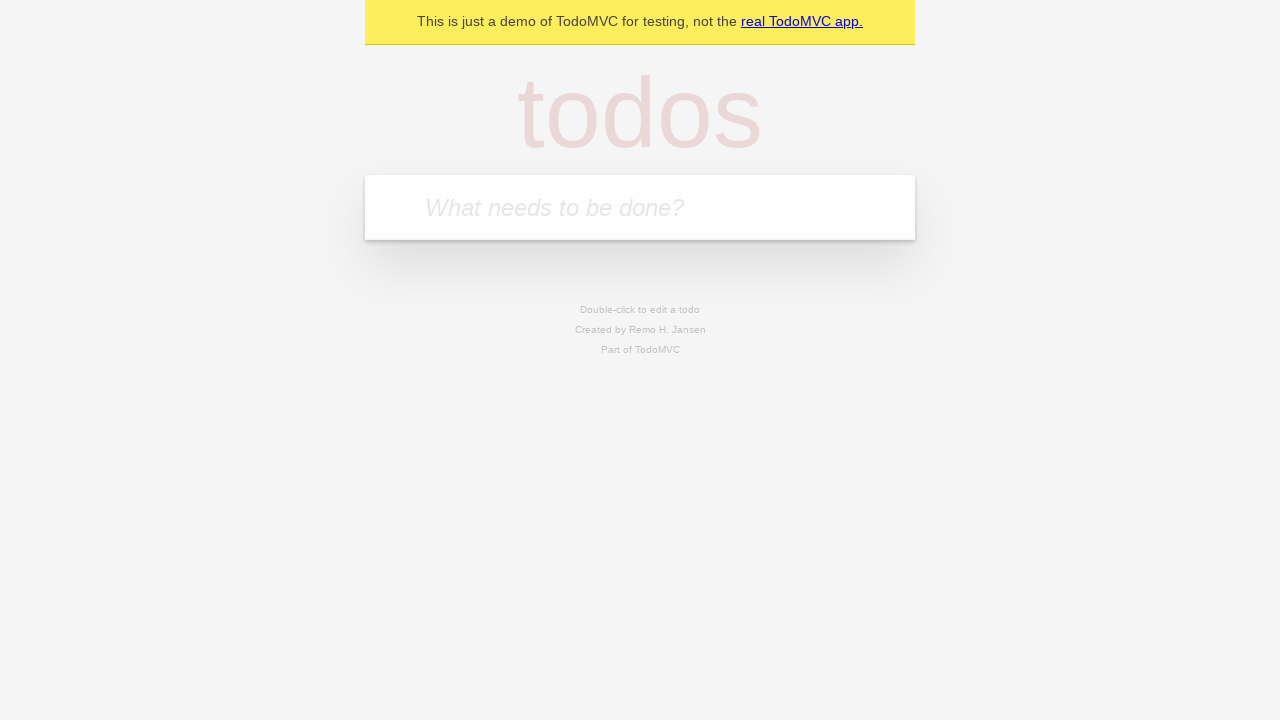

Filled input field with 'buy some cheese' on internal:attr=[placeholder="What needs to be done?"i]
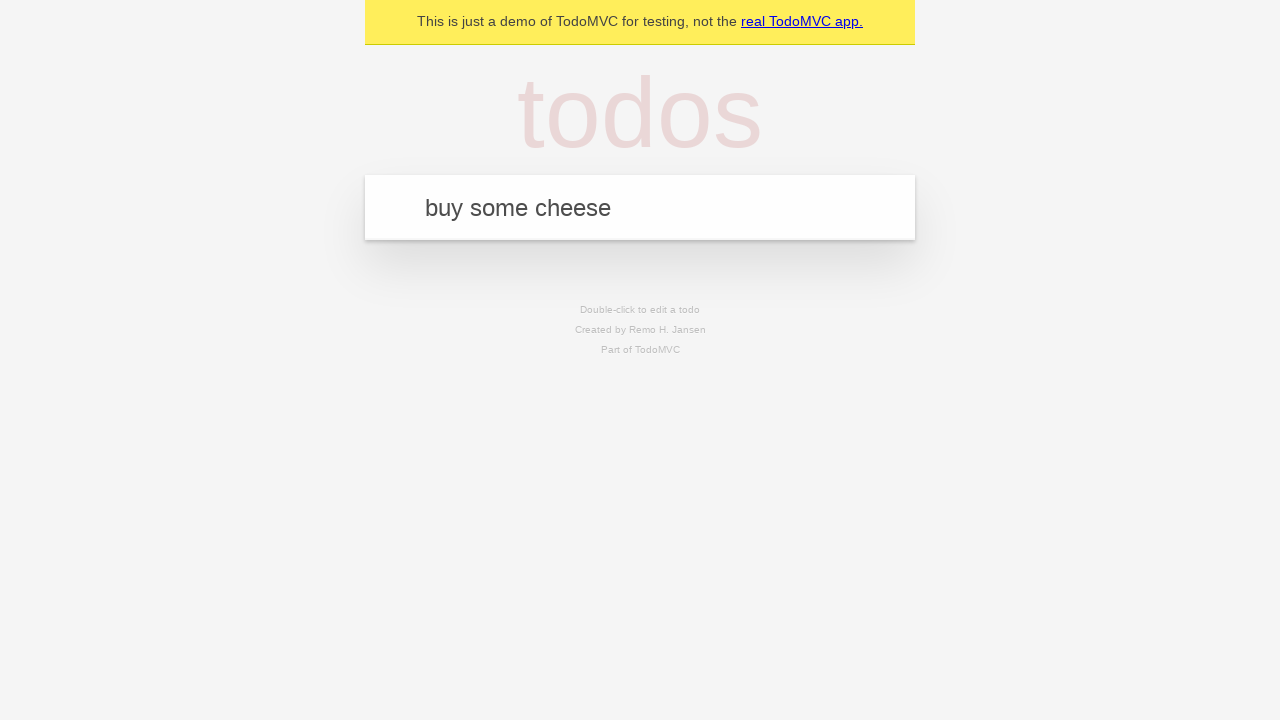

Pressed Enter to create first todo item on internal:attr=[placeholder="What needs to be done?"i]
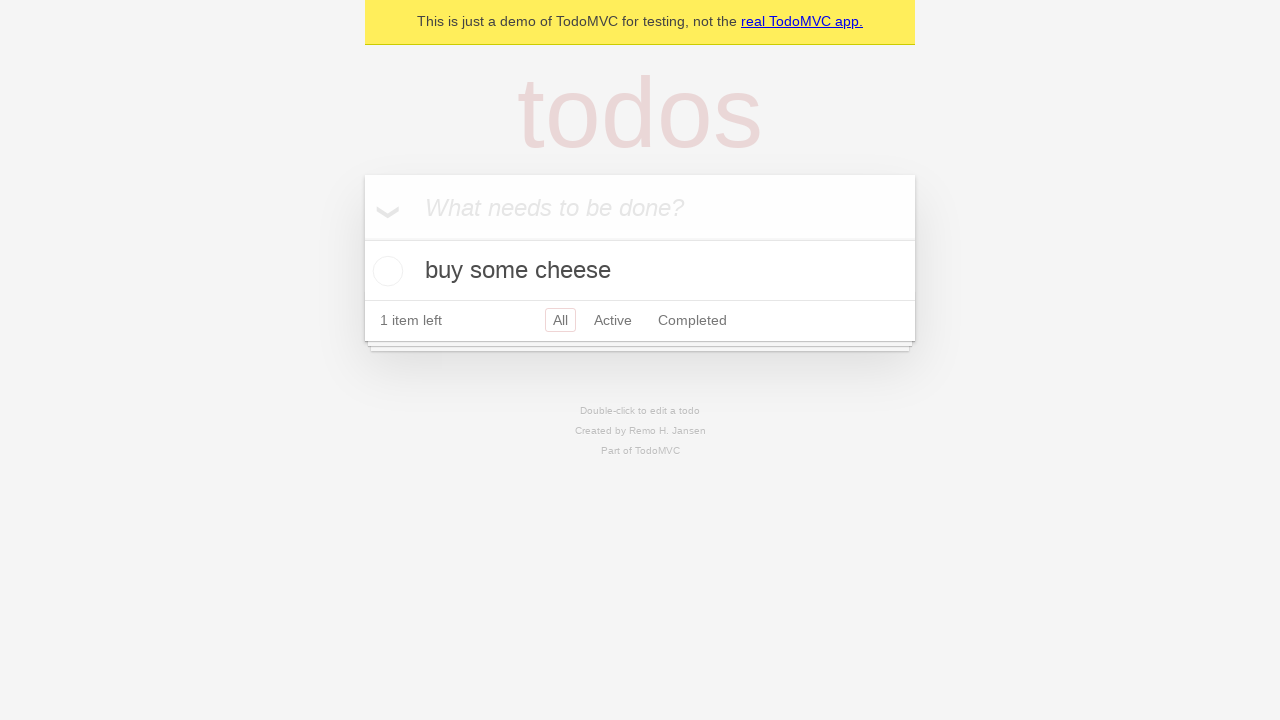

Filled input field with 'feed the cat' on internal:attr=[placeholder="What needs to be done?"i]
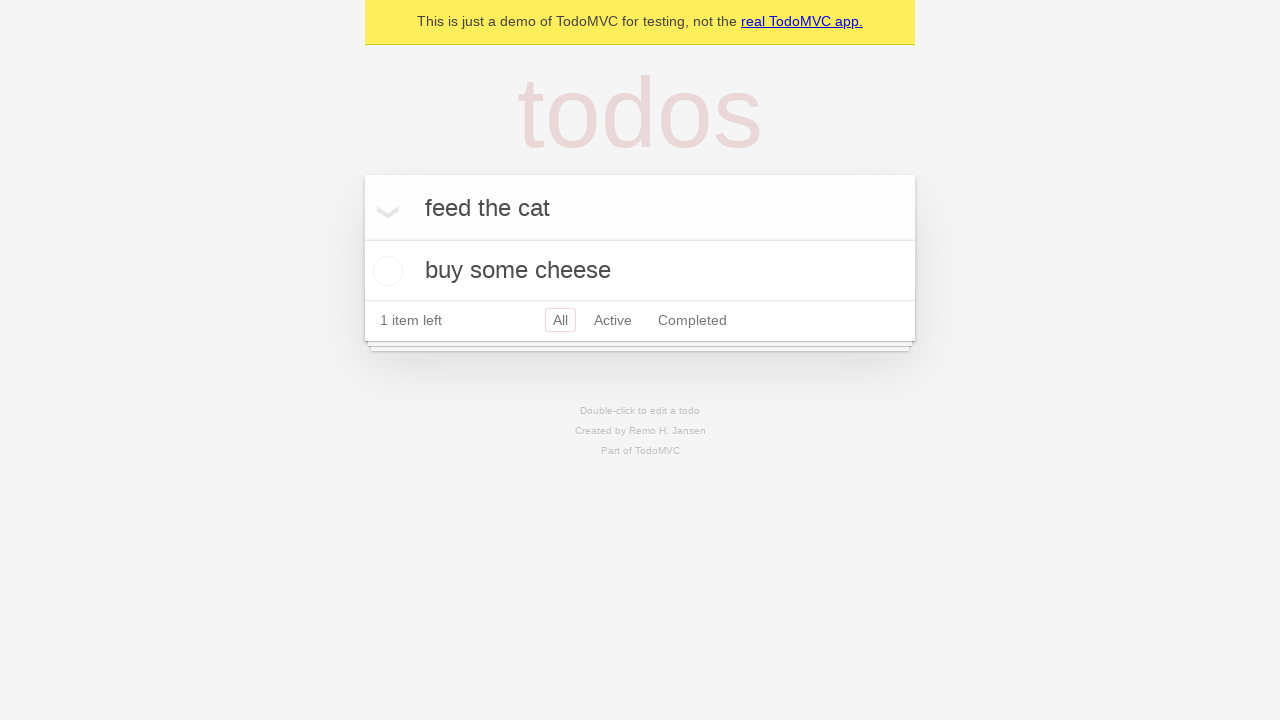

Pressed Enter to create second todo item on internal:attr=[placeholder="What needs to be done?"i]
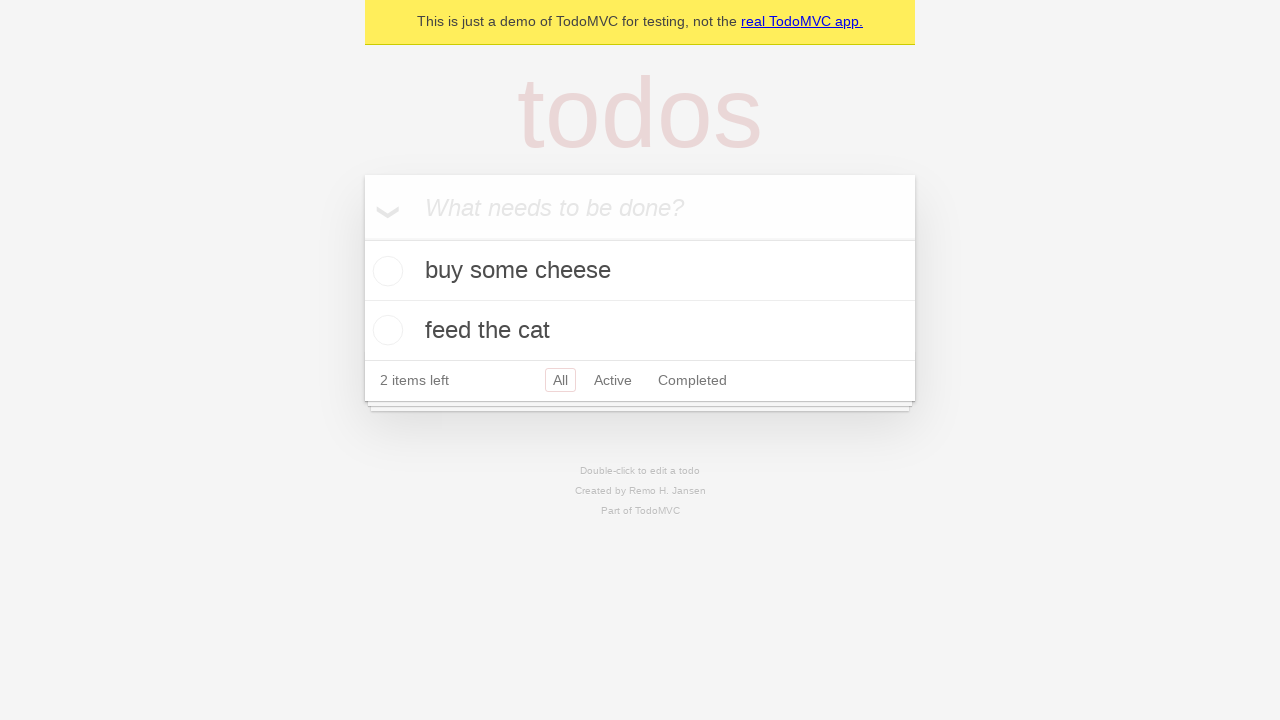

Filled input field with 'book a doctors appointment' on internal:attr=[placeholder="What needs to be done?"i]
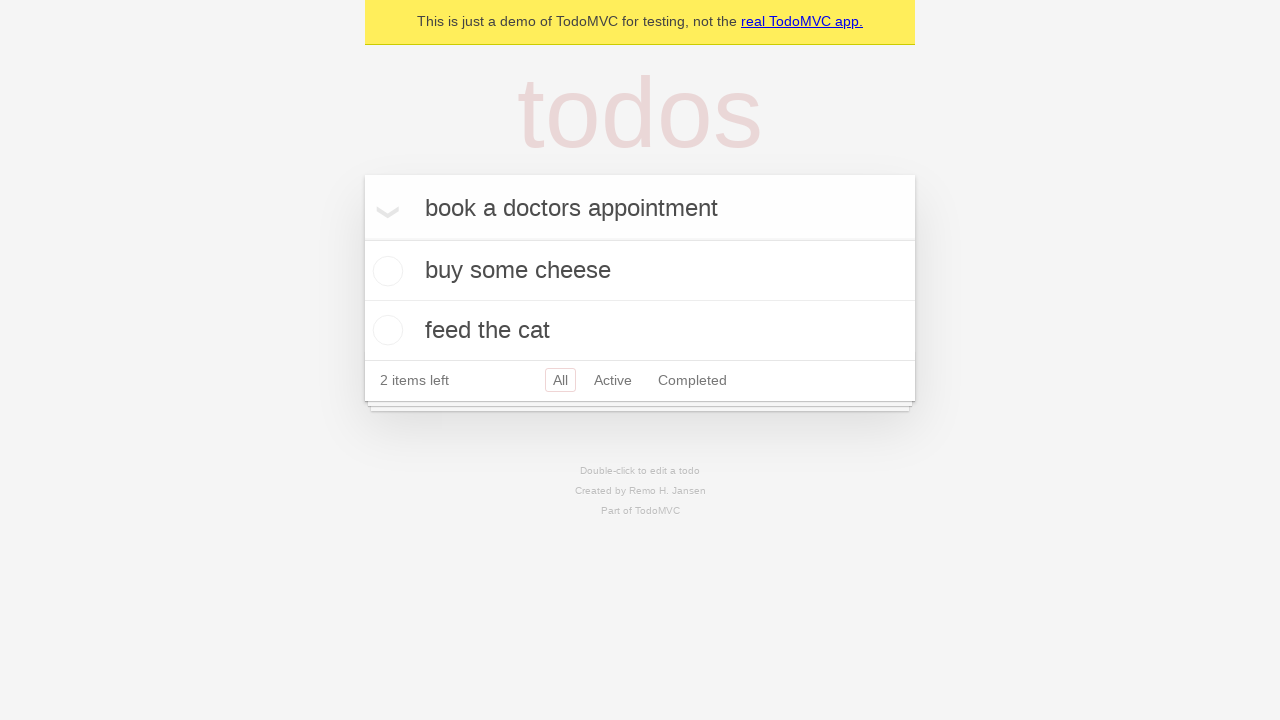

Pressed Enter to create third todo item on internal:attr=[placeholder="What needs to be done?"i]
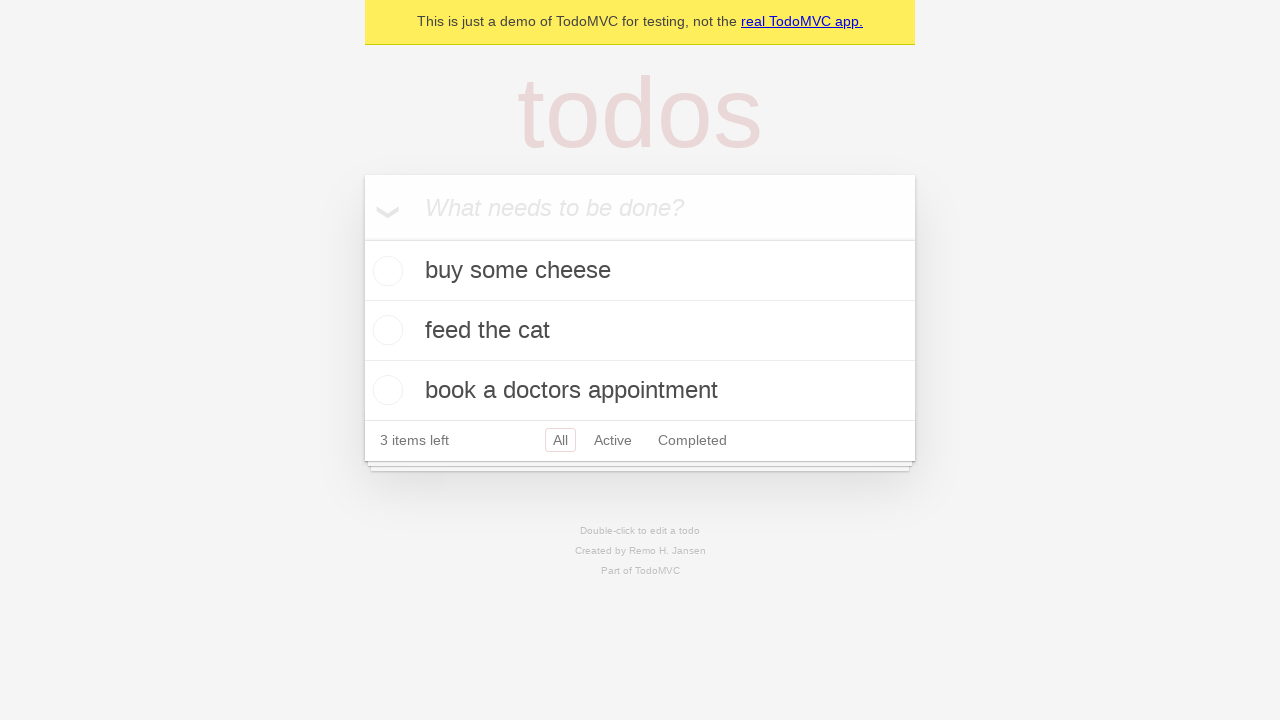

Checked the first todo item as completed at (385, 271) on .todo-list li .toggle >> nth=0
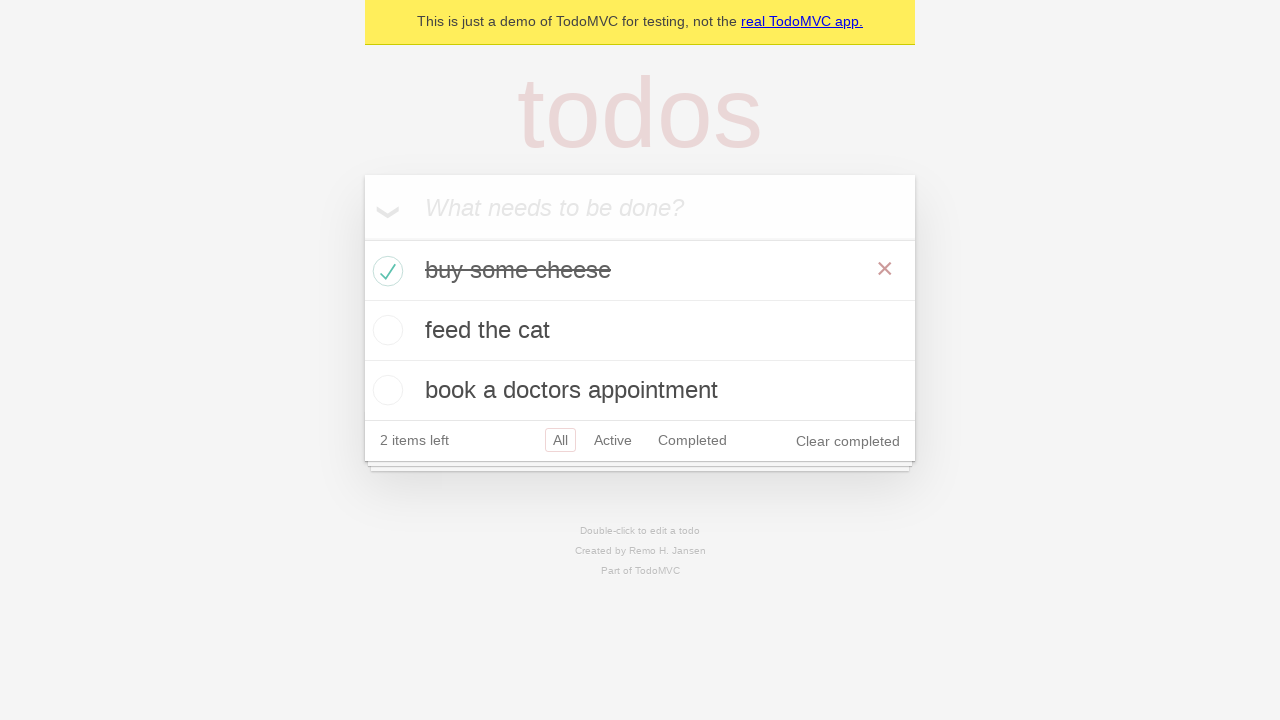

Clicked the 'Clear completed' button to remove completed item at (848, 441) on internal:role=button[name="Clear completed"i]
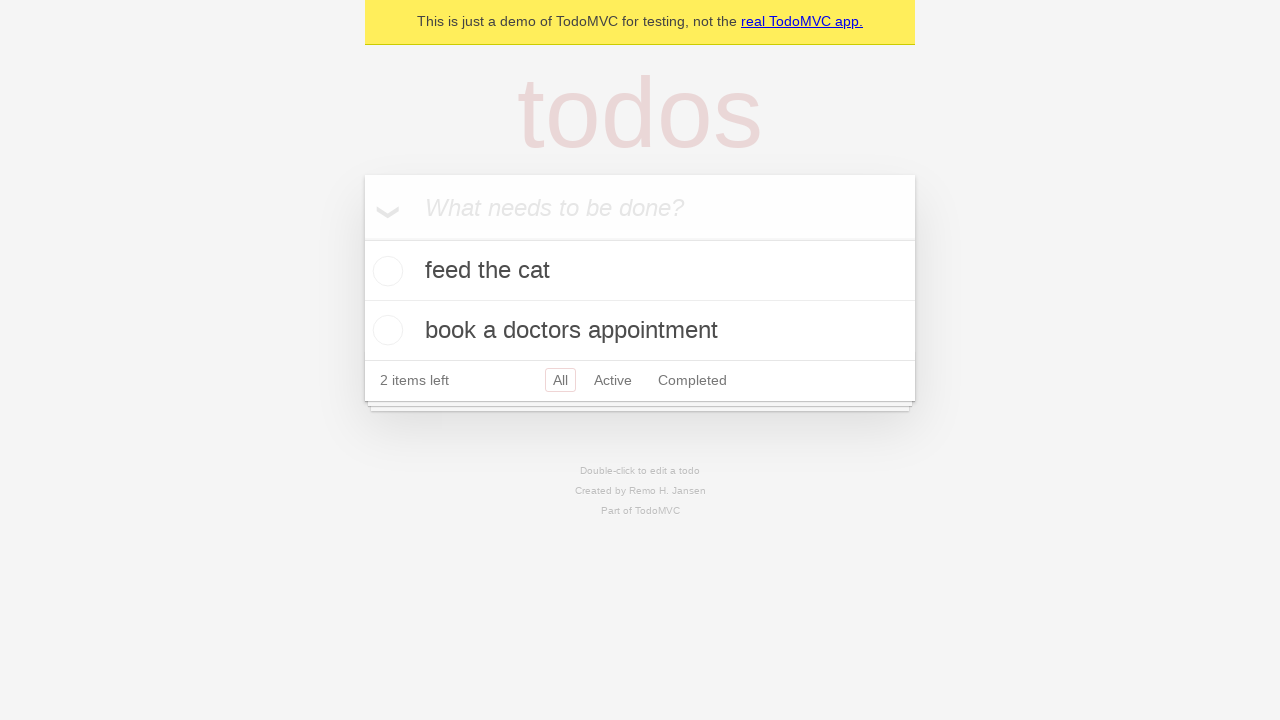

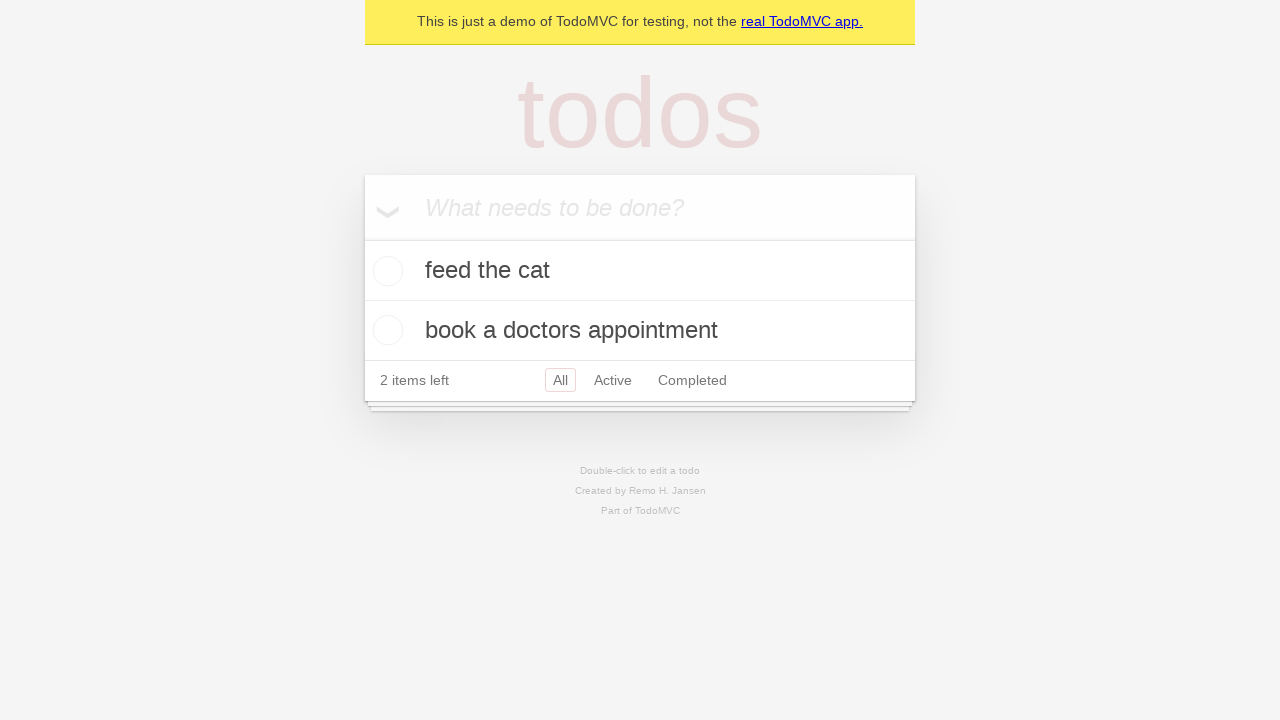